Tests handling dropdown select elements by selecting options by value, visible text, and index

Starting URL: https://bonigarcia.dev/selenium-webdriver-java/web-form.html

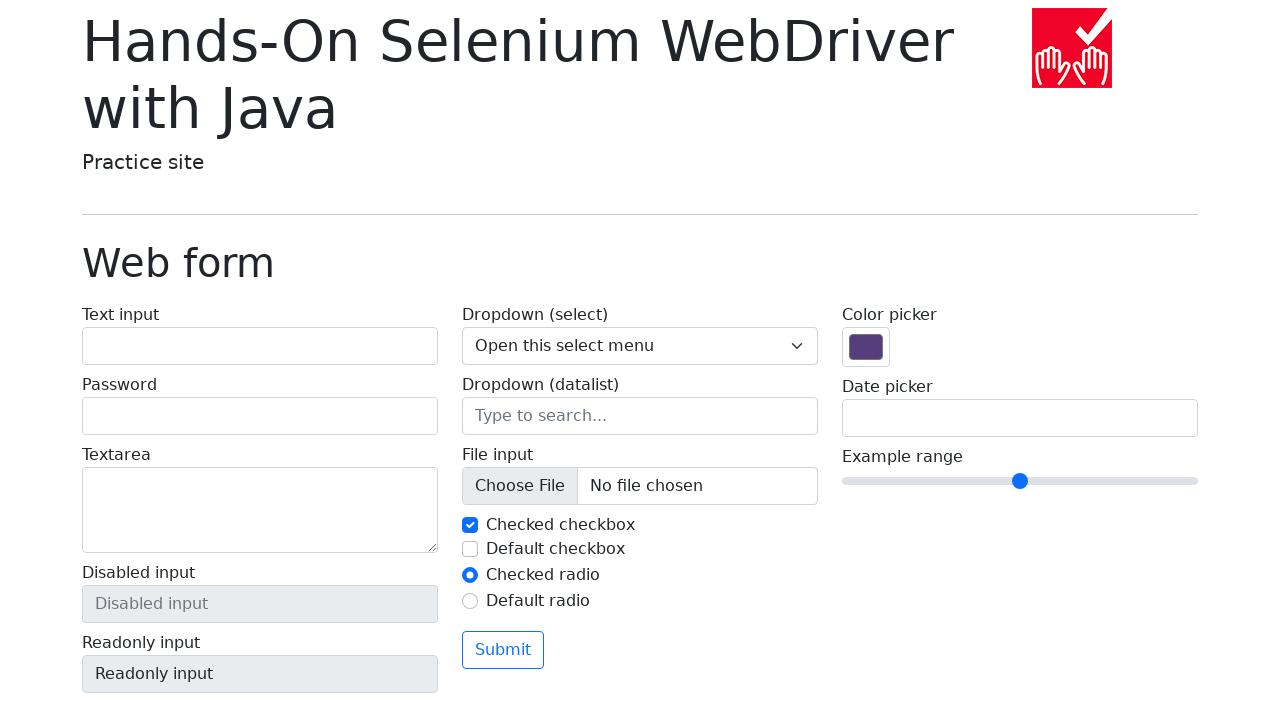

Located dropdown select element with name 'my-select'
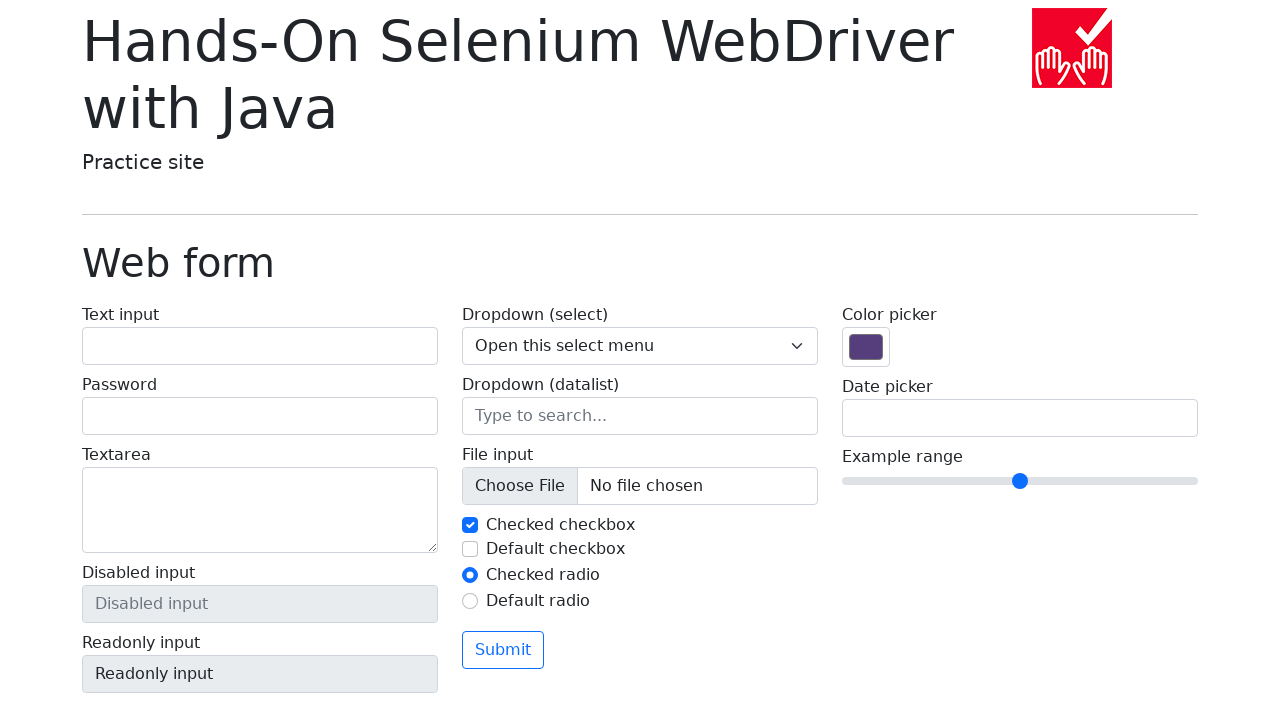

Retrieved all dropdown options, found 4 options
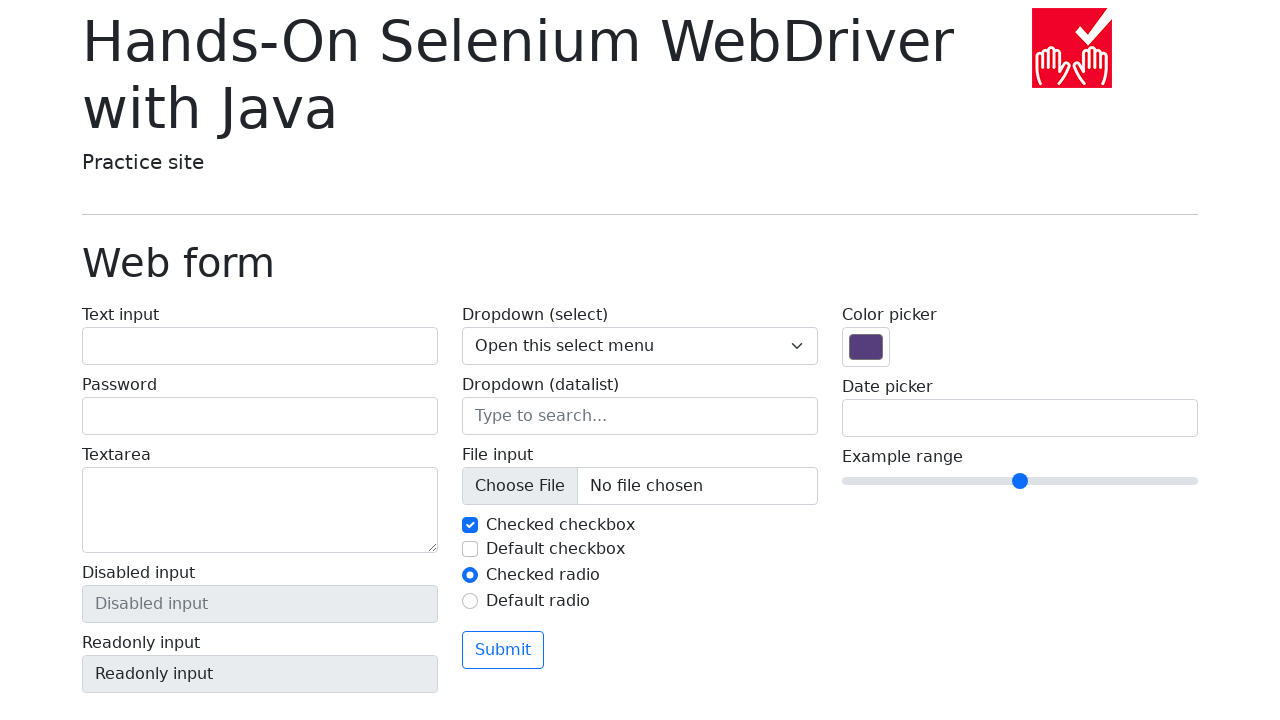

Selected dropdown option by value '1' on select[name='my-select']
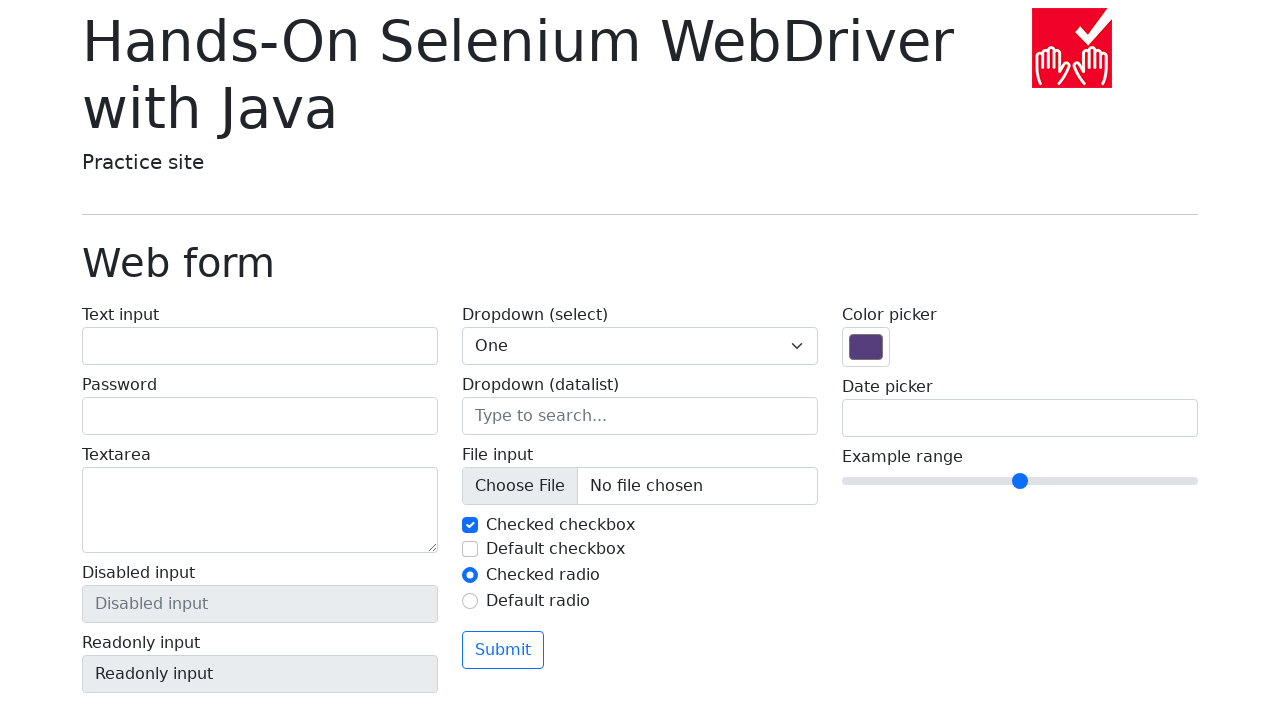

Selected dropdown option by visible text 'Three' on select[name='my-select']
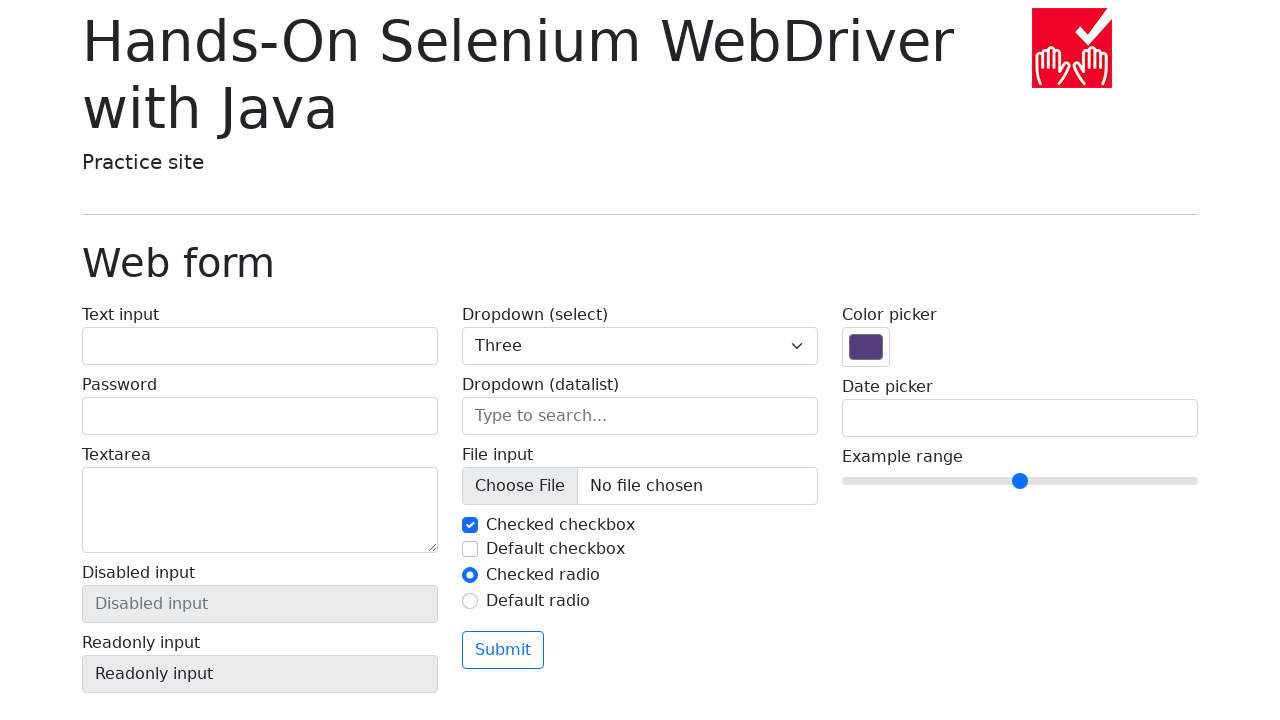

Selected dropdown option by index 0 (first option) on select[name='my-select']
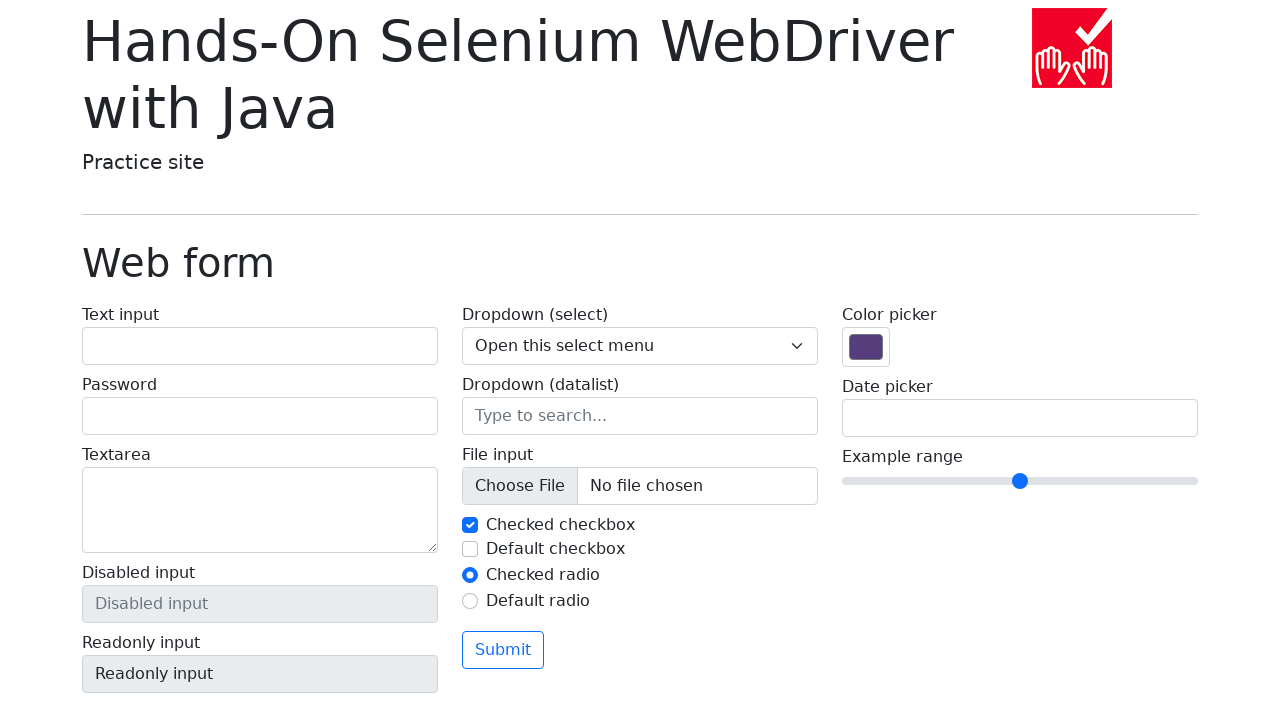

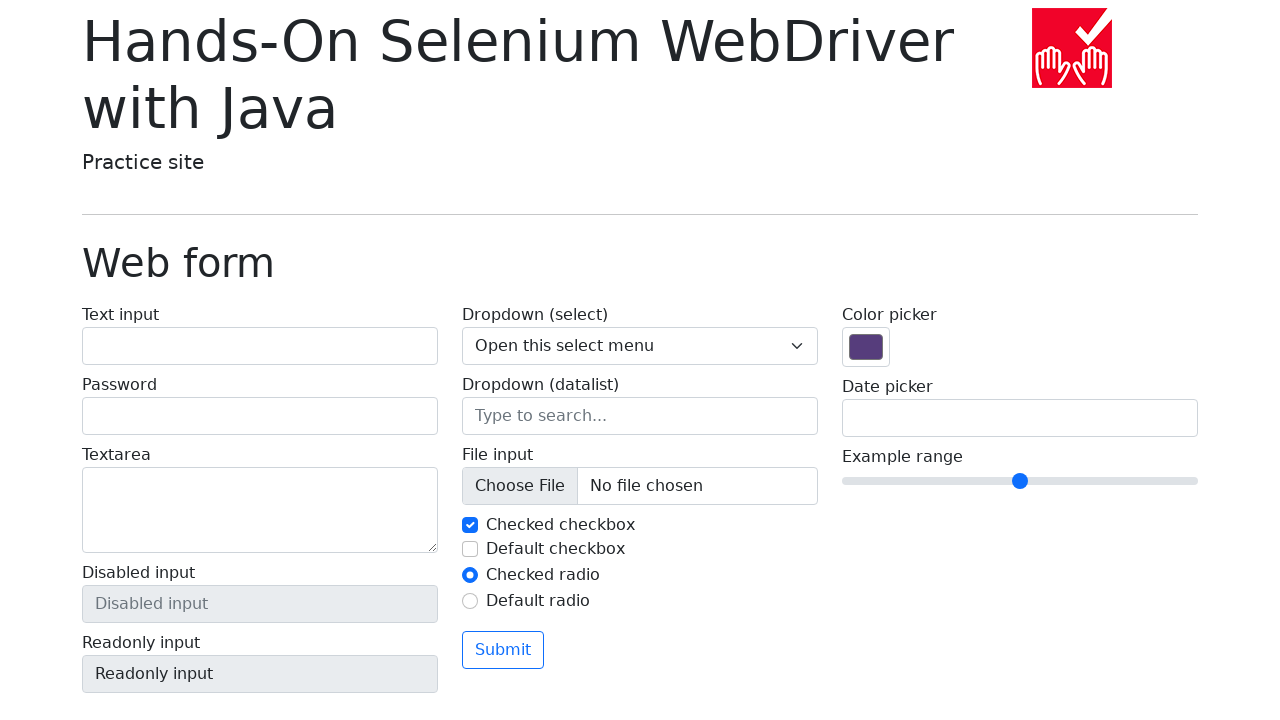